Tests that Clear completed button is hidden when there are no completed items

Starting URL: https://demo.playwright.dev/todomvc

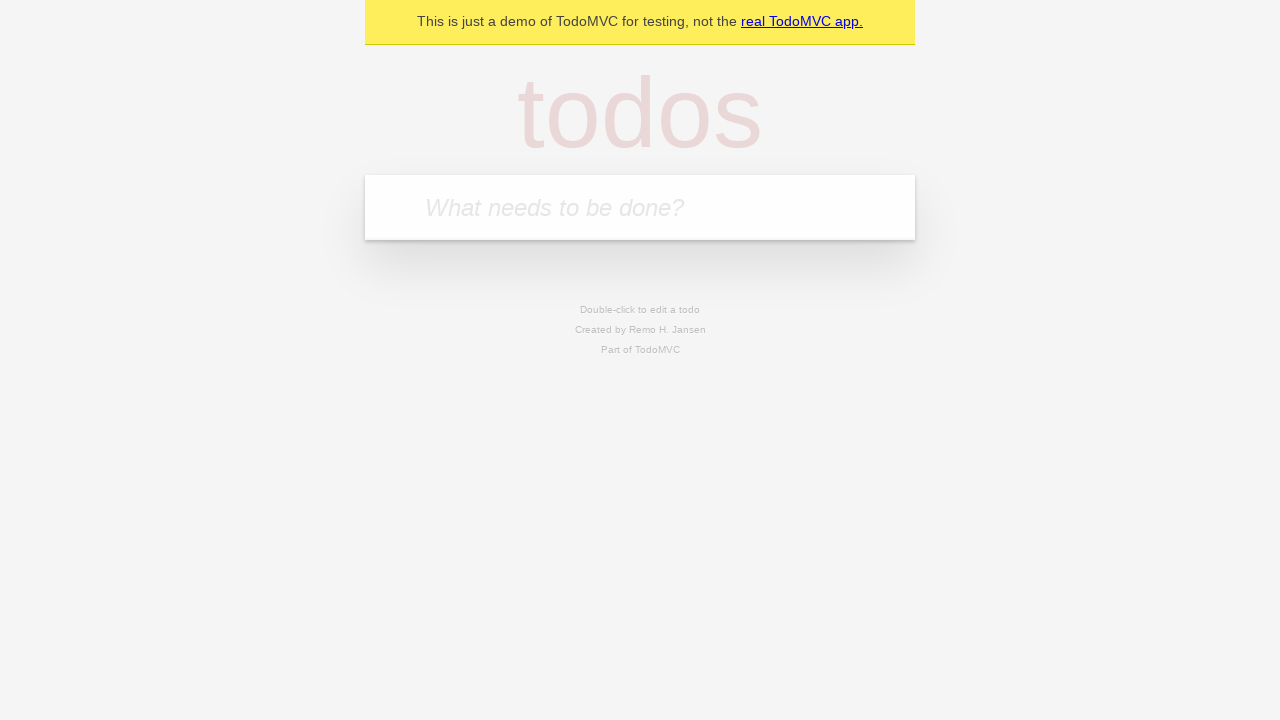

Filled new todo field with 'buy some cheese' on internal:attr=[placeholder="What needs to be done?"i]
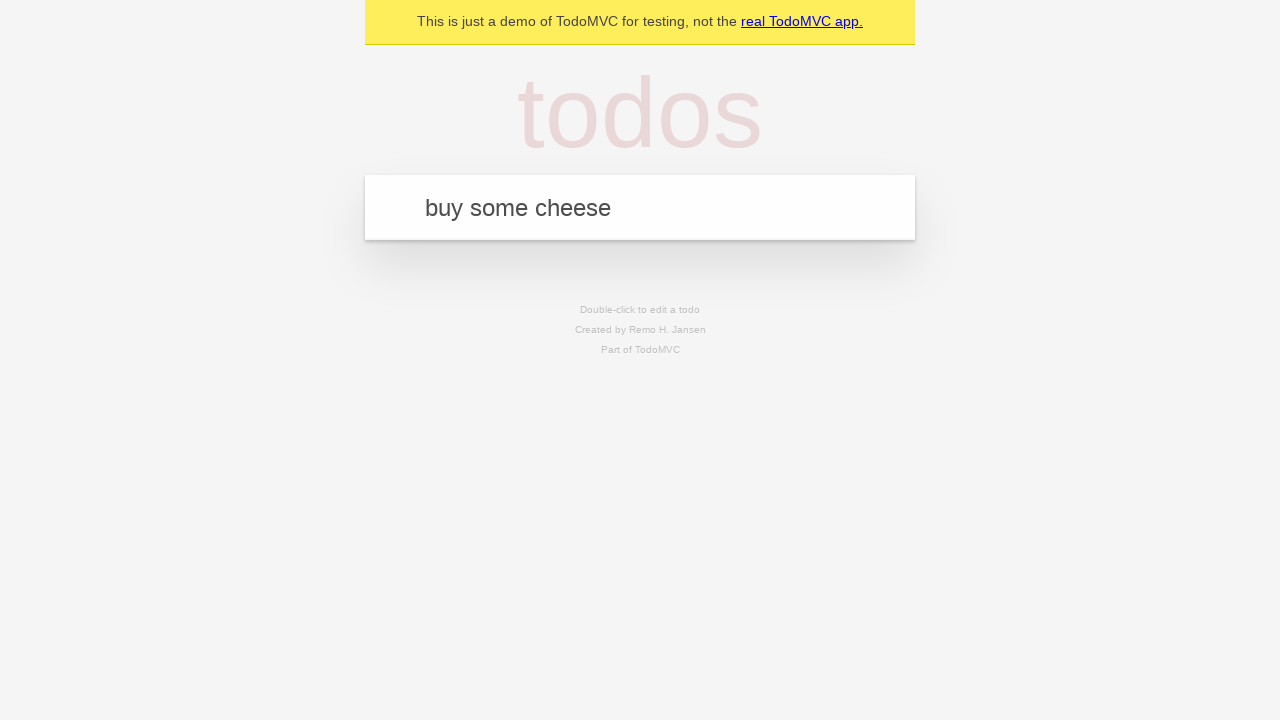

Pressed Enter to create todo 'buy some cheese' on internal:attr=[placeholder="What needs to be done?"i]
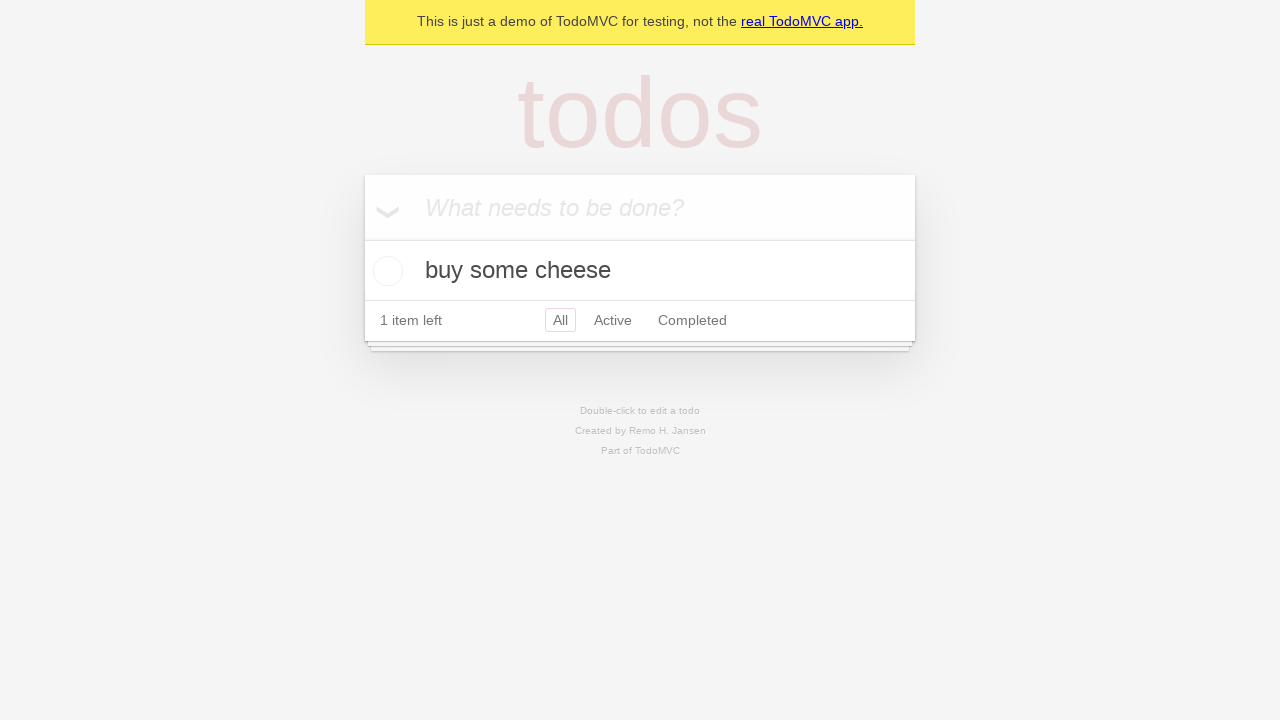

Filled new todo field with 'feed the cat' on internal:attr=[placeholder="What needs to be done?"i]
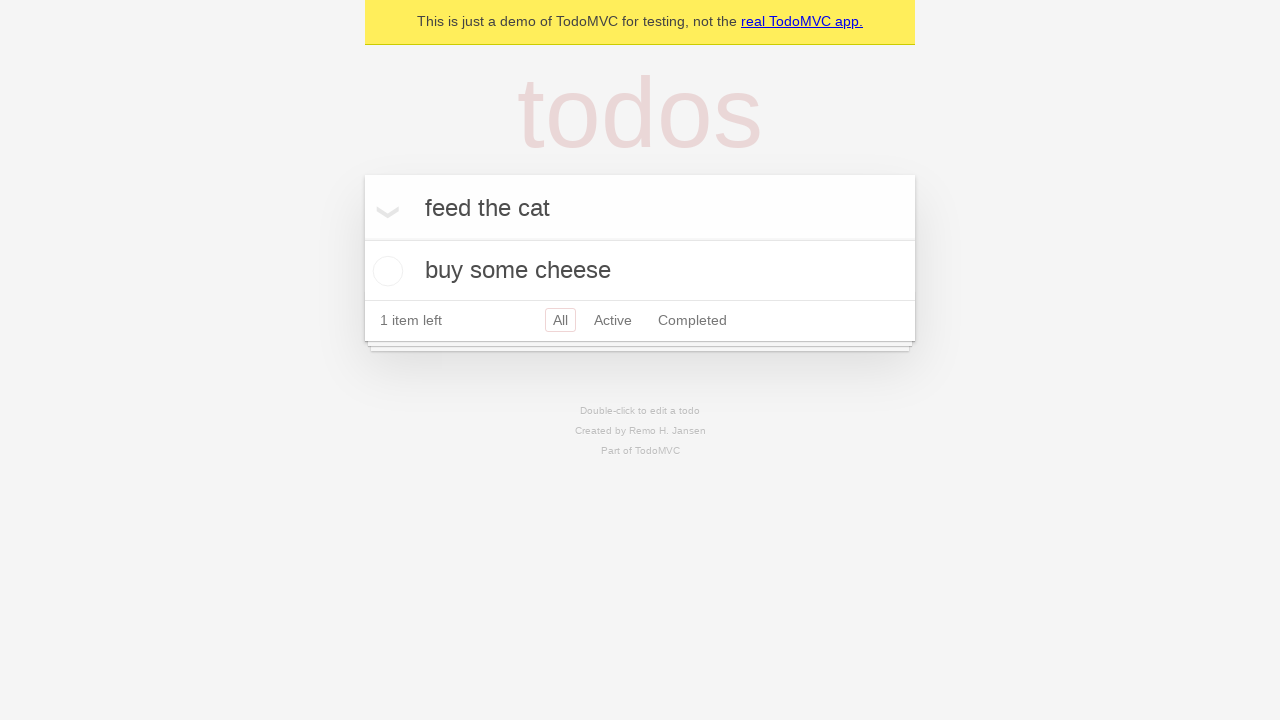

Pressed Enter to create todo 'feed the cat' on internal:attr=[placeholder="What needs to be done?"i]
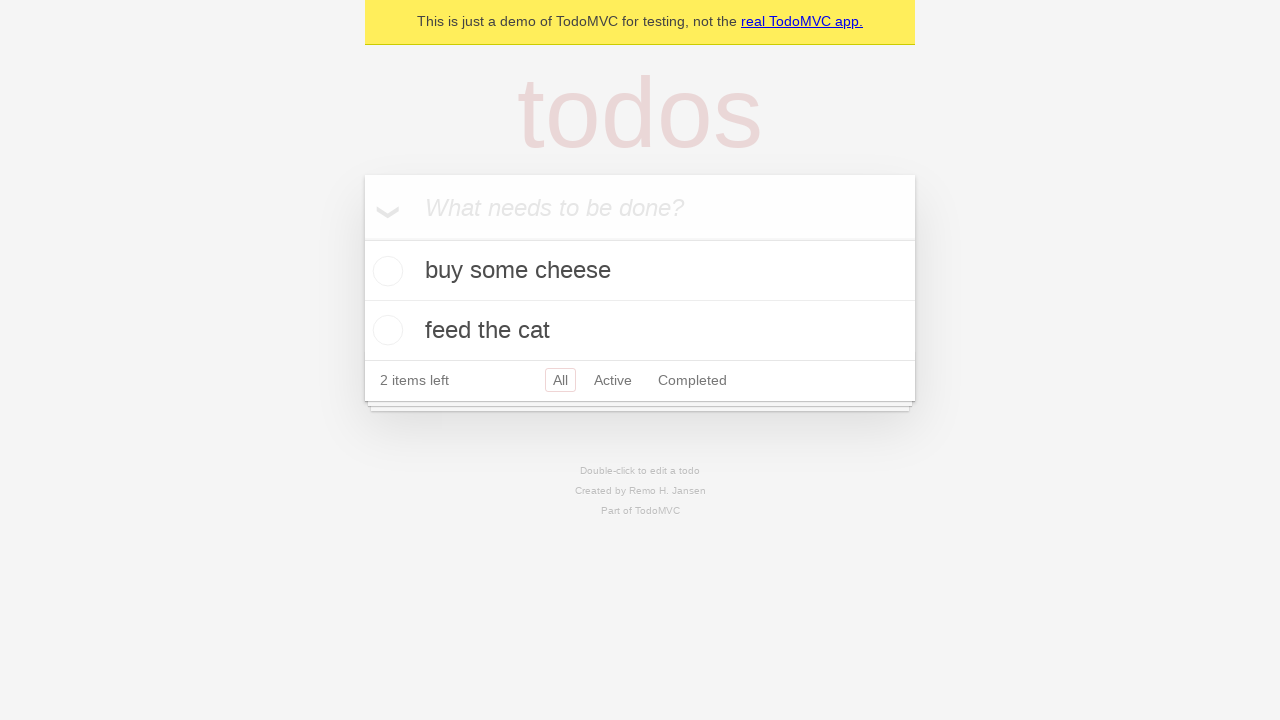

Filled new todo field with 'book a doctors appointment' on internal:attr=[placeholder="What needs to be done?"i]
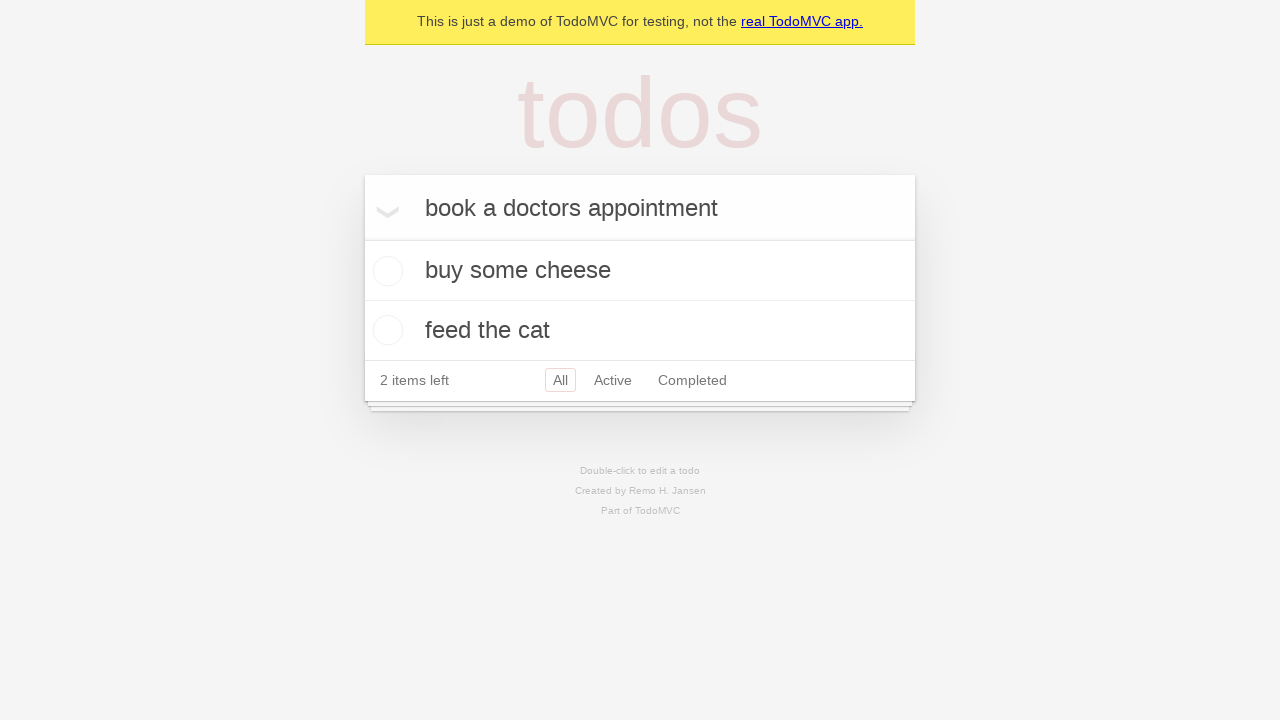

Pressed Enter to create todo 'book a doctors appointment' on internal:attr=[placeholder="What needs to be done?"i]
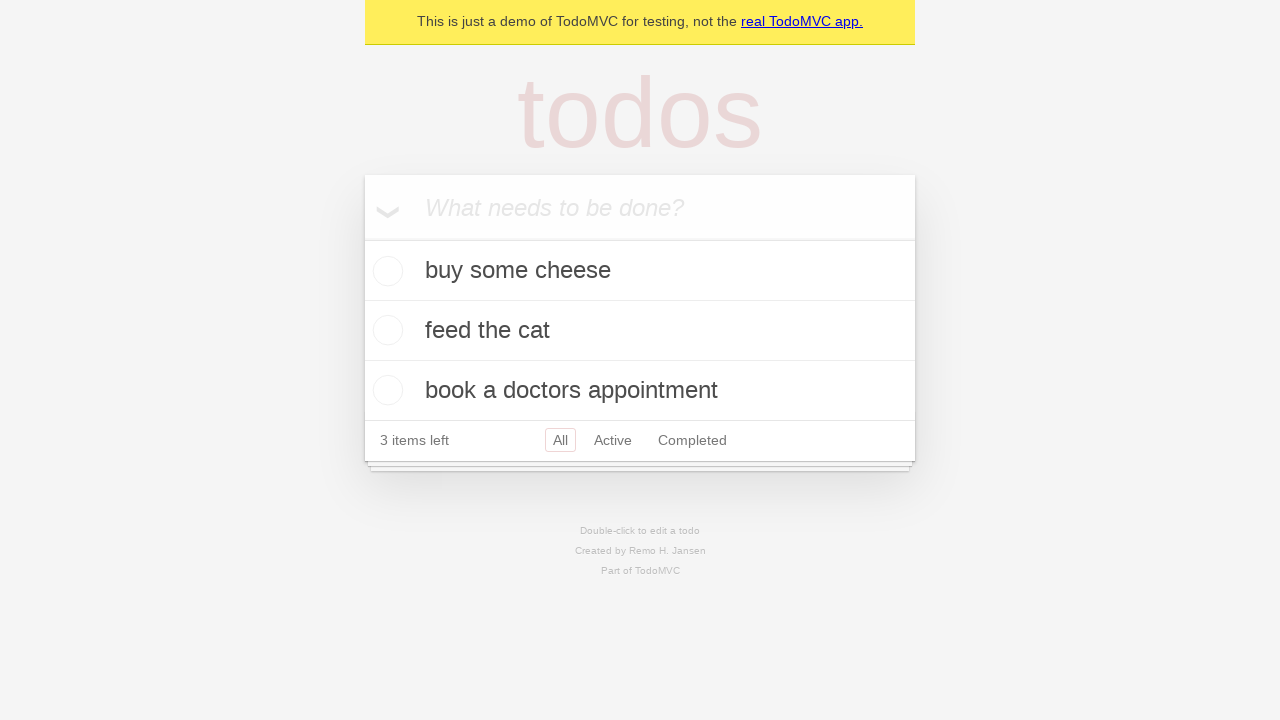

All 3 todos have been created and loaded
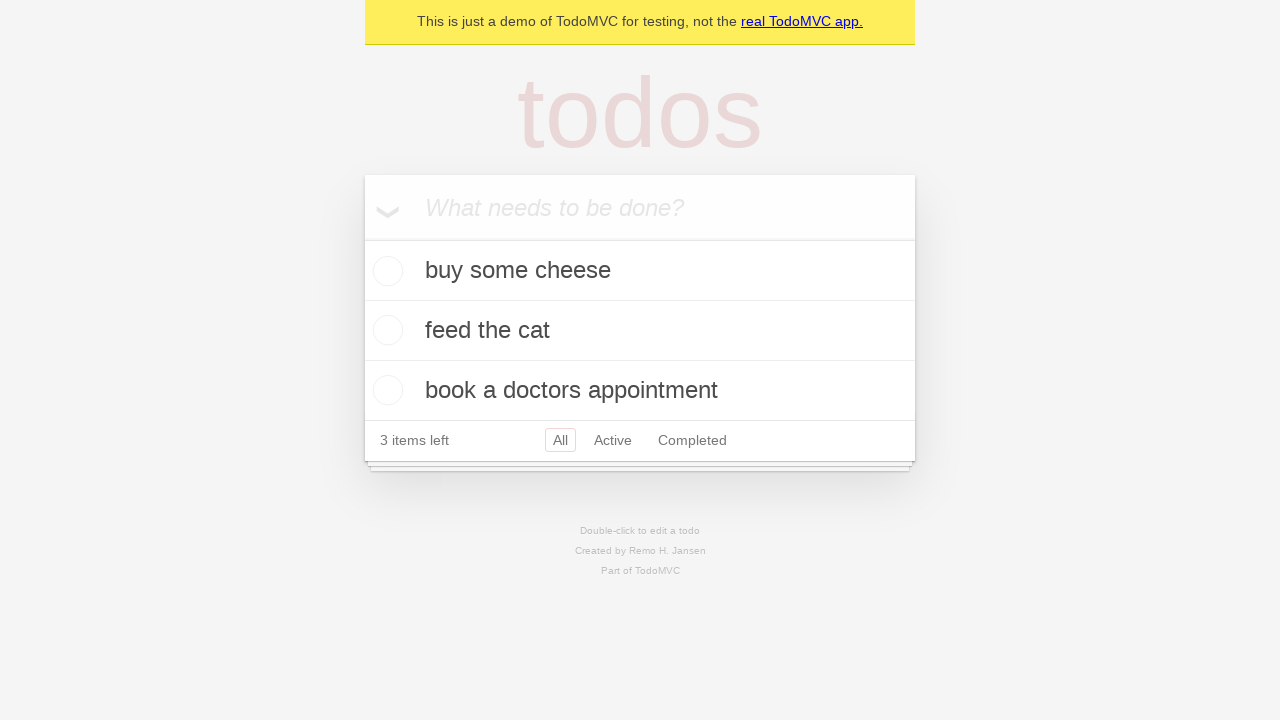

Checked the first todo item at (385, 271) on .todo-list li .toggle >> nth=0
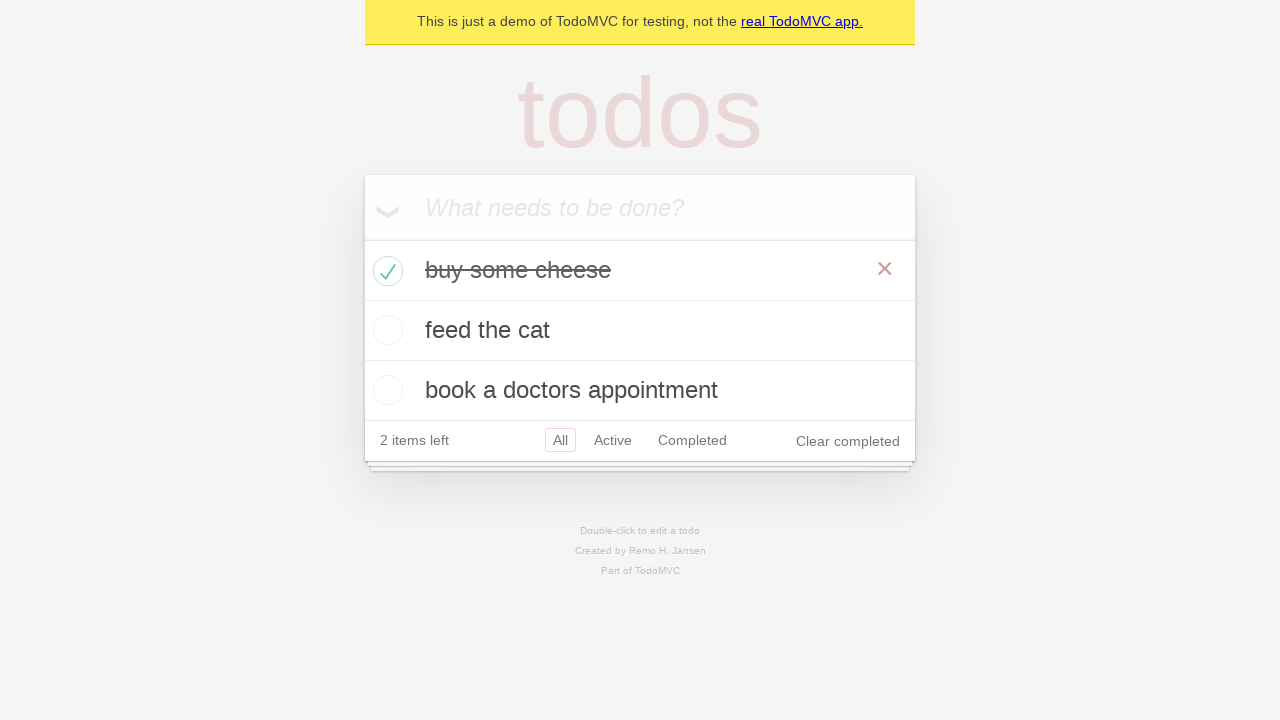

Clicked Clear completed button to remove completed todo at (848, 441) on internal:role=button[name="Clear completed"i]
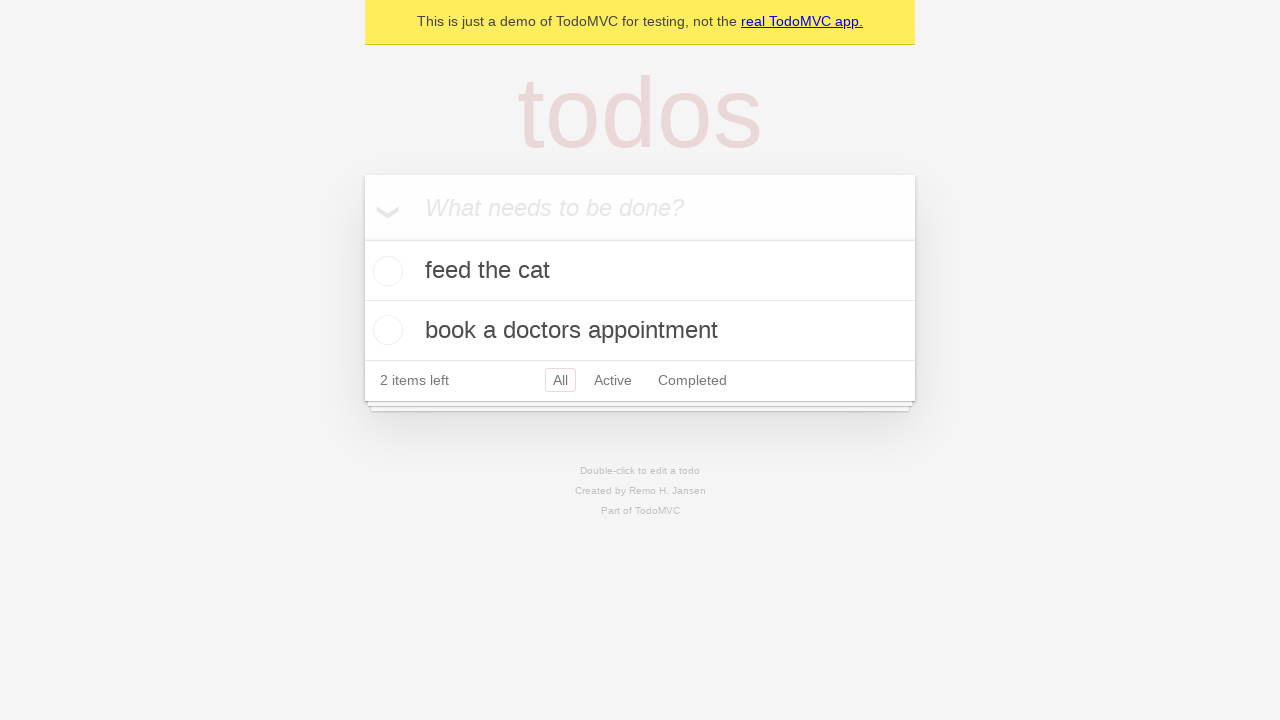

Clear completed button is now hidden as there are no more completed items
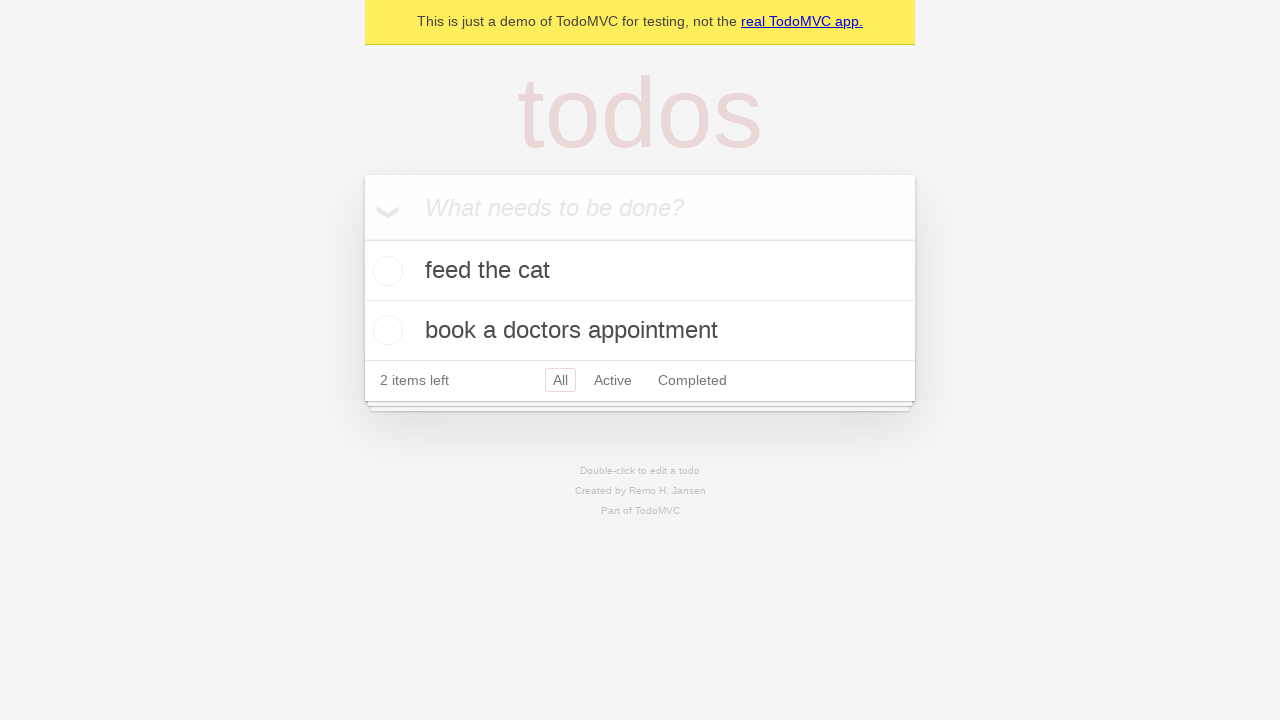

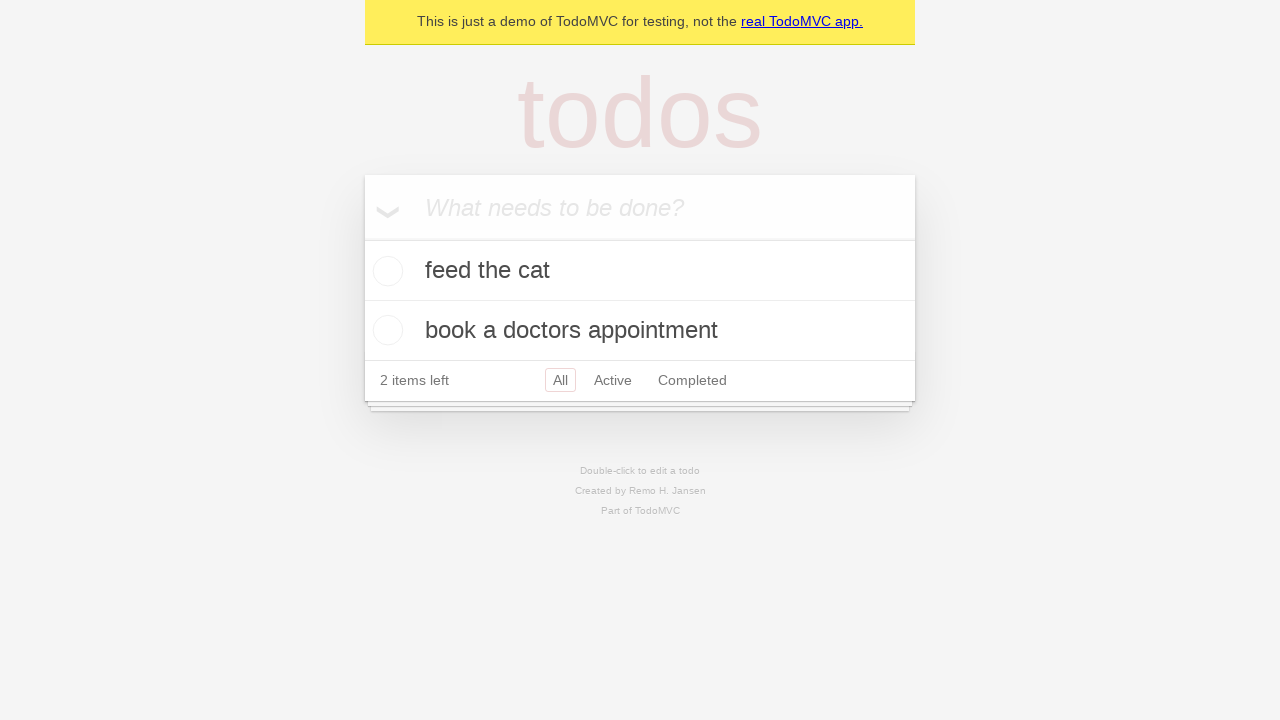